Tests mouse hover functionality by hovering over a menu item and scrolling

Starting URL: https://demoapps.qspiders.com/ui/mouseHover/tab?sublist=3

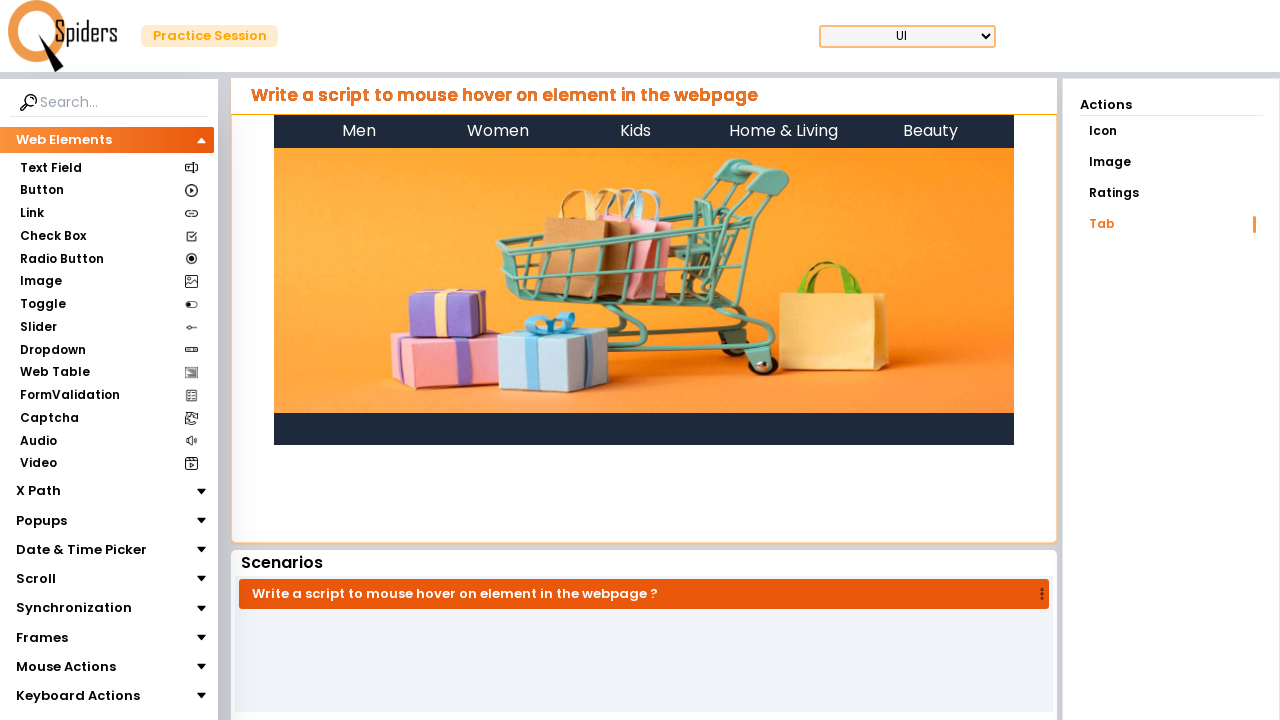

Hovered over HomeAndLiving menu item at (784, 131) on xpath=//div[@class="bg-slate-800 h-10"]//li[@class="HomeAndLiving relative"]
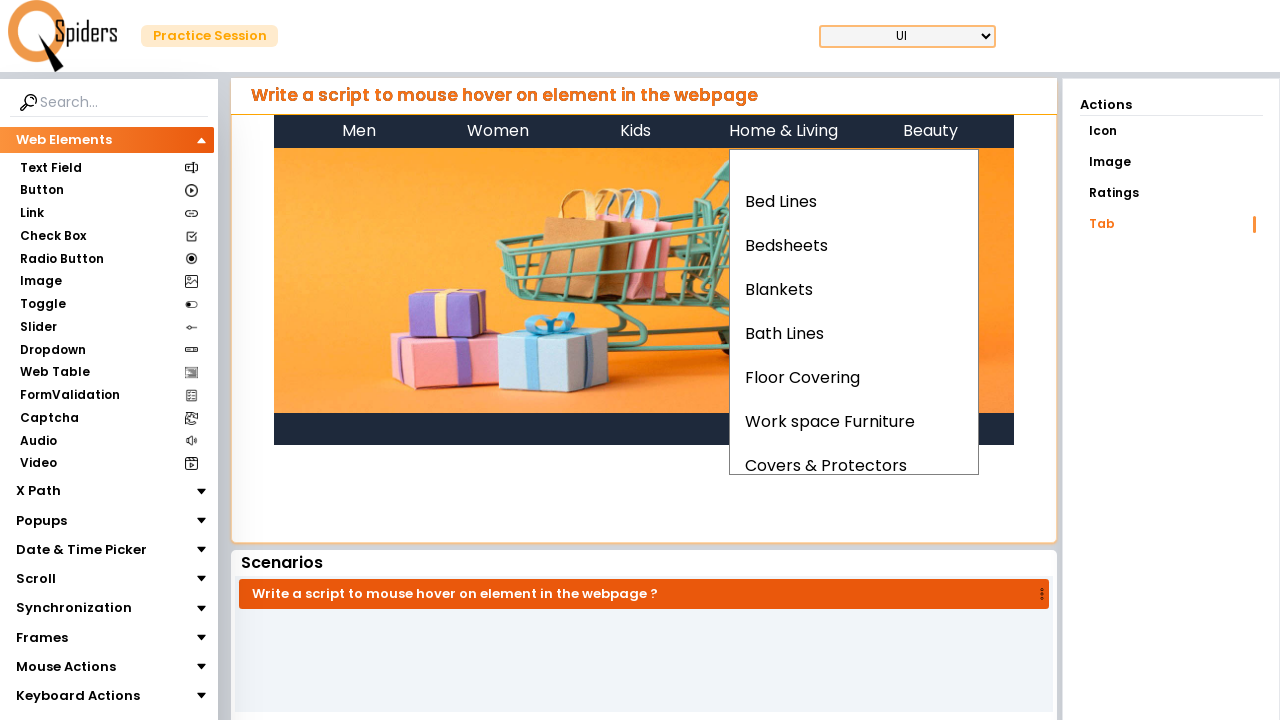

Scrolled 10th submenu item into view
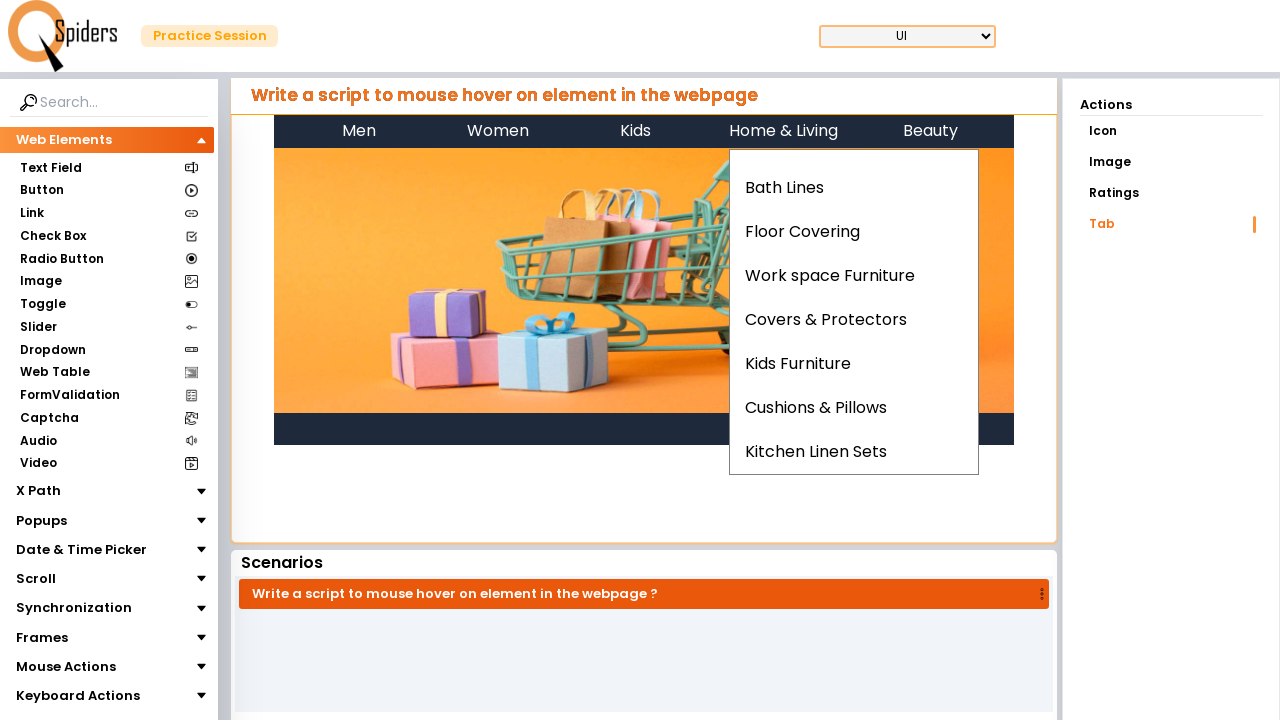

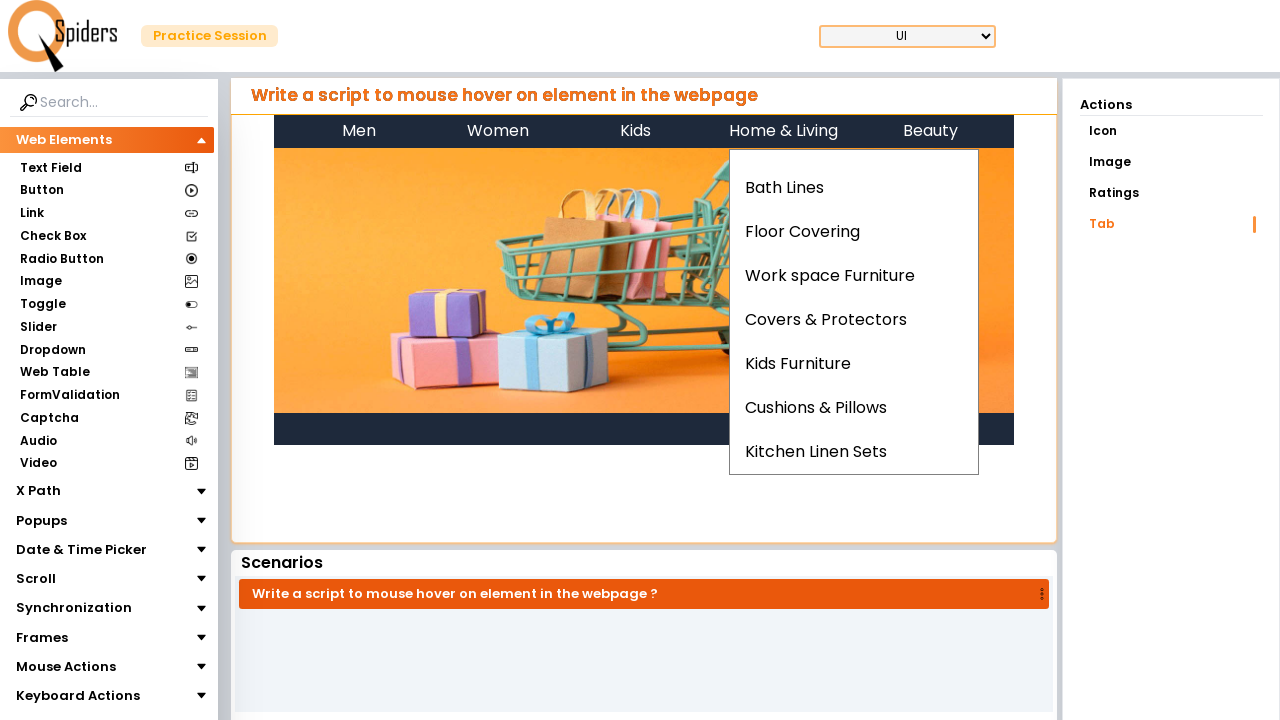